Tests basic sanity operations covering all four arithmetic operations (add, subtract, multiply, divide) on the calculator.

Starting URL: https://www.desmos.com/scientific

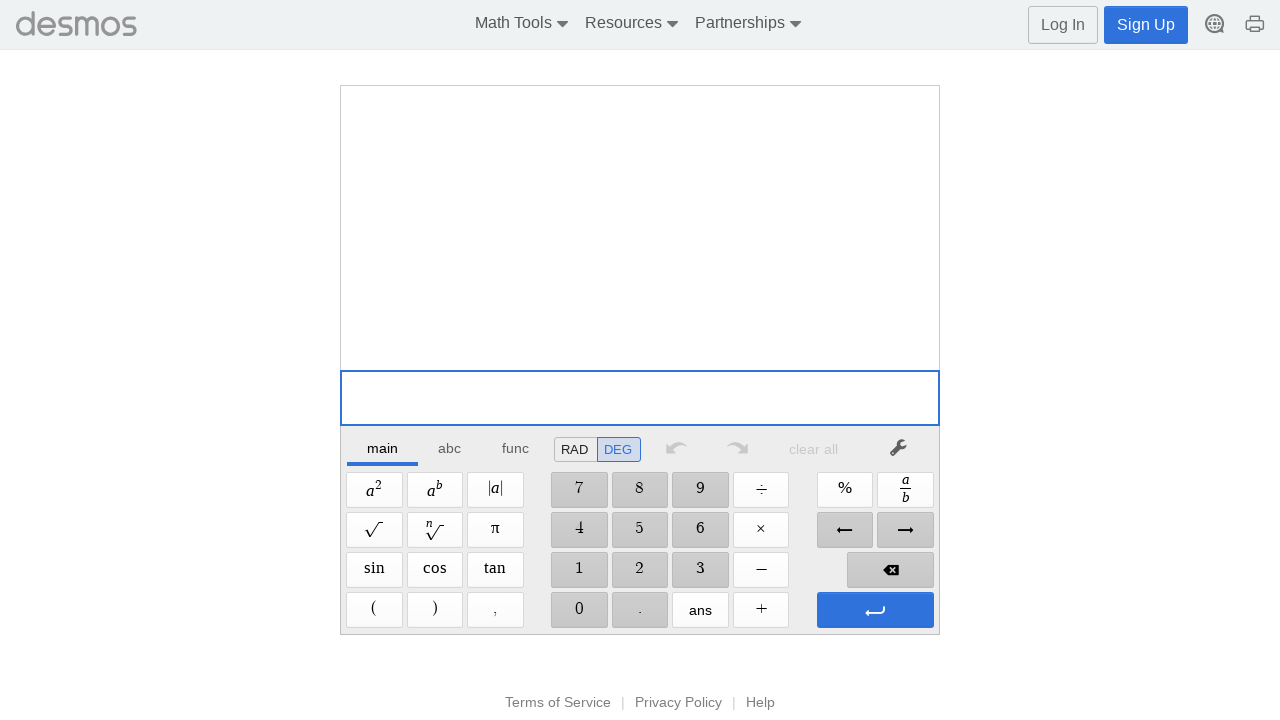

Clicked digit '1' on calculator at (579, 570) on //span[@aria-label='1']
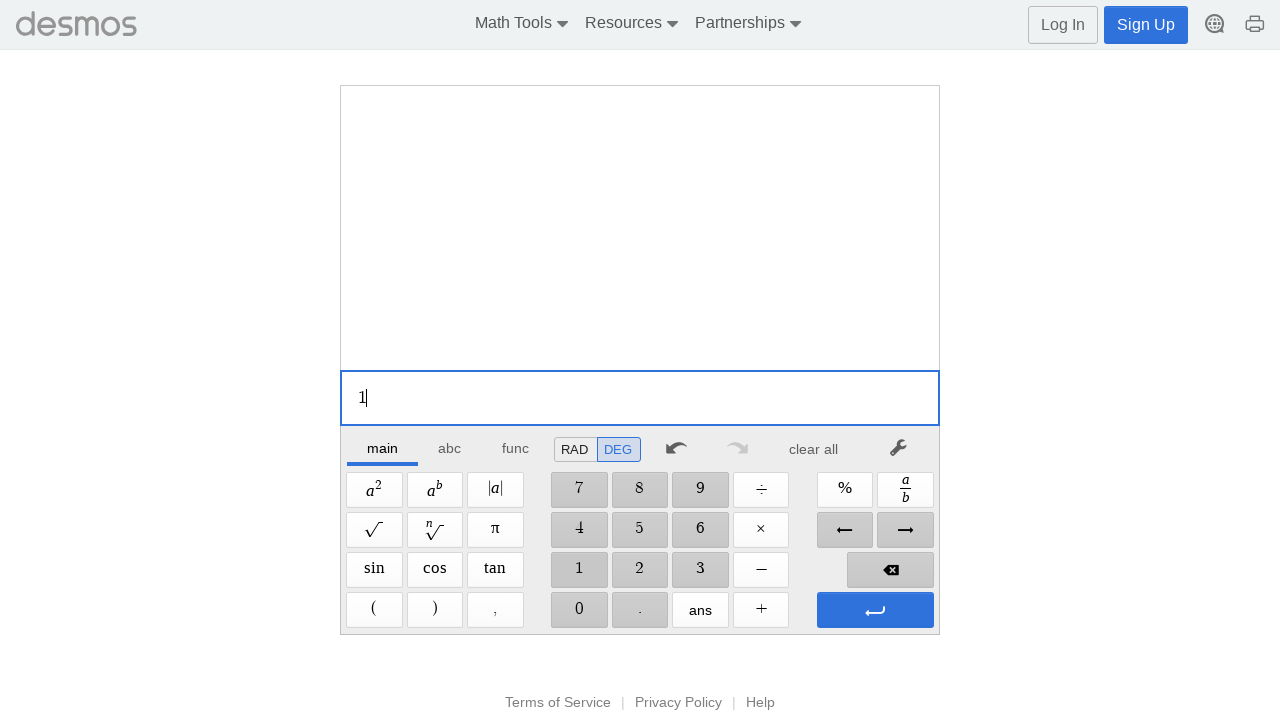

Clicked Plus operator at (761, 610) on xpath=//span[@aria-label='Plus']
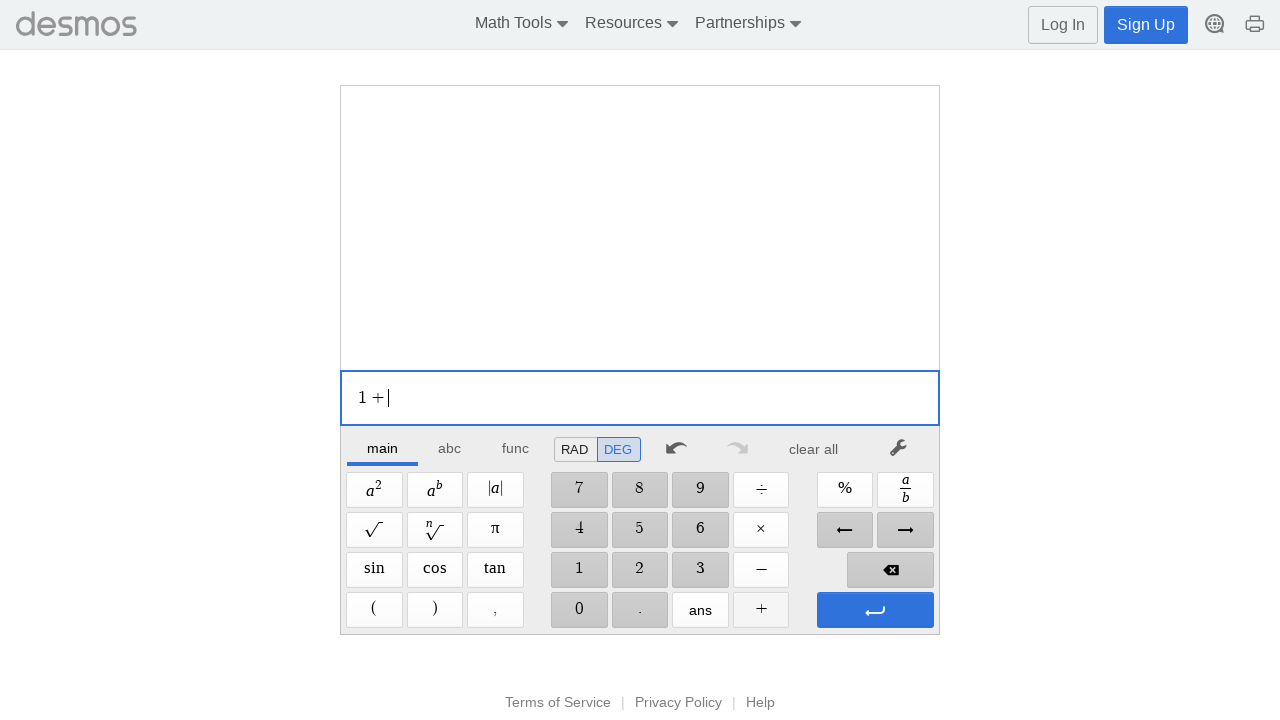

Clicked digit '2' on calculator at (640, 570) on //span[@aria-label='2']
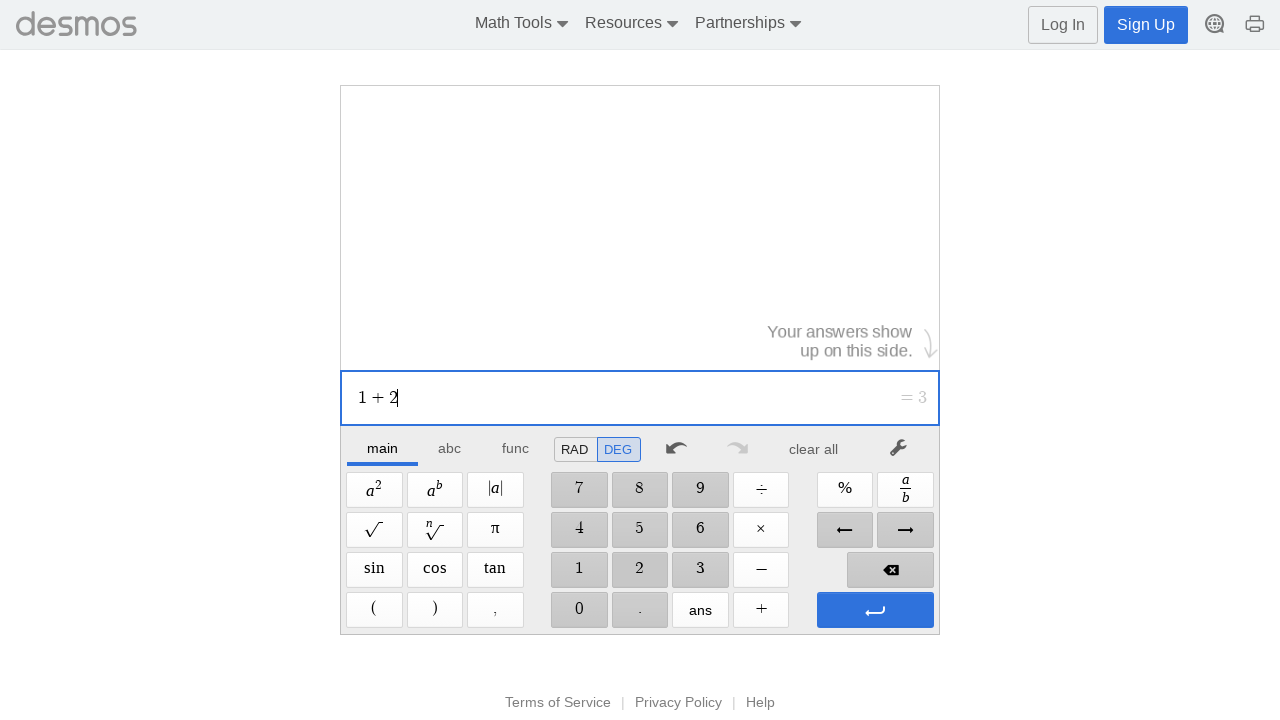

Clicked Enter to evaluate expression at (875, 610) on xpath=//span[@aria-label='Enter']
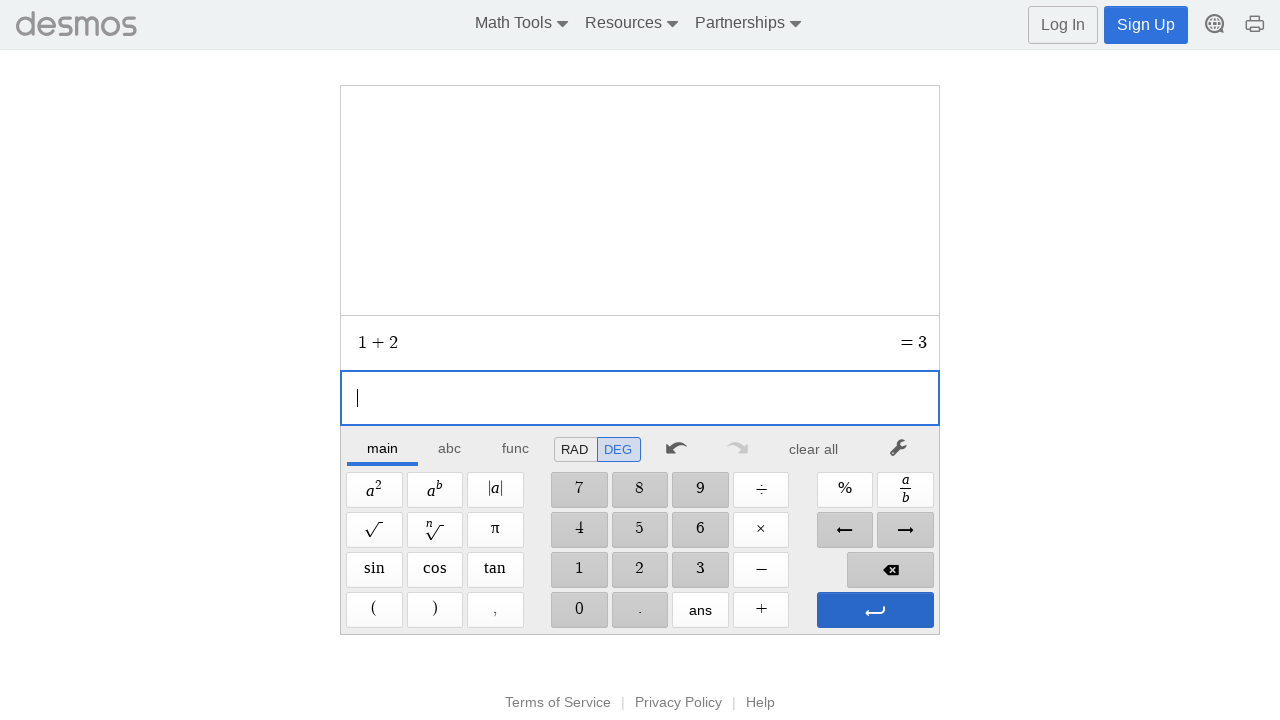

Clicked Enter to confirm result at (875, 610) on xpath=//span[@aria-label='Enter']
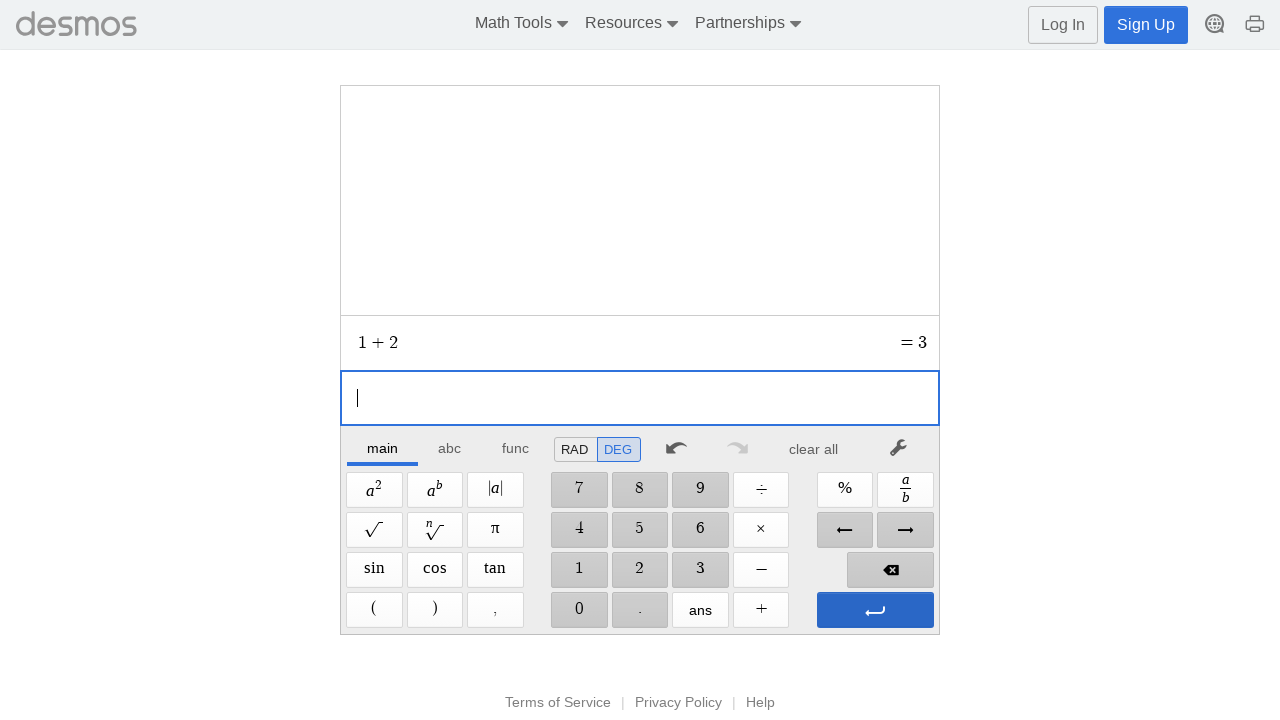

Clicked clear button to reset calculator at (814, 449) on xpath=//*[@id="main"]/div/div/div/div[2]/div[1]/div/div[7]
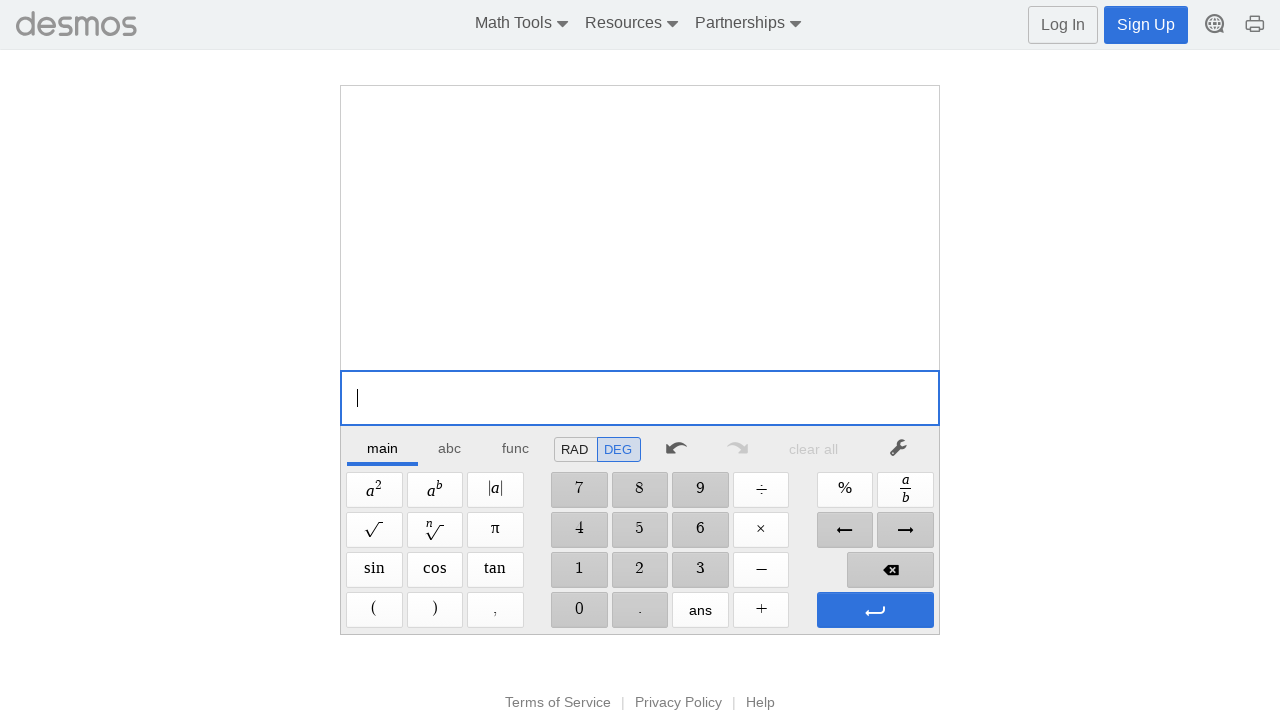

Clicked digit '1' on calculator at (579, 570) on //span[@aria-label='1']
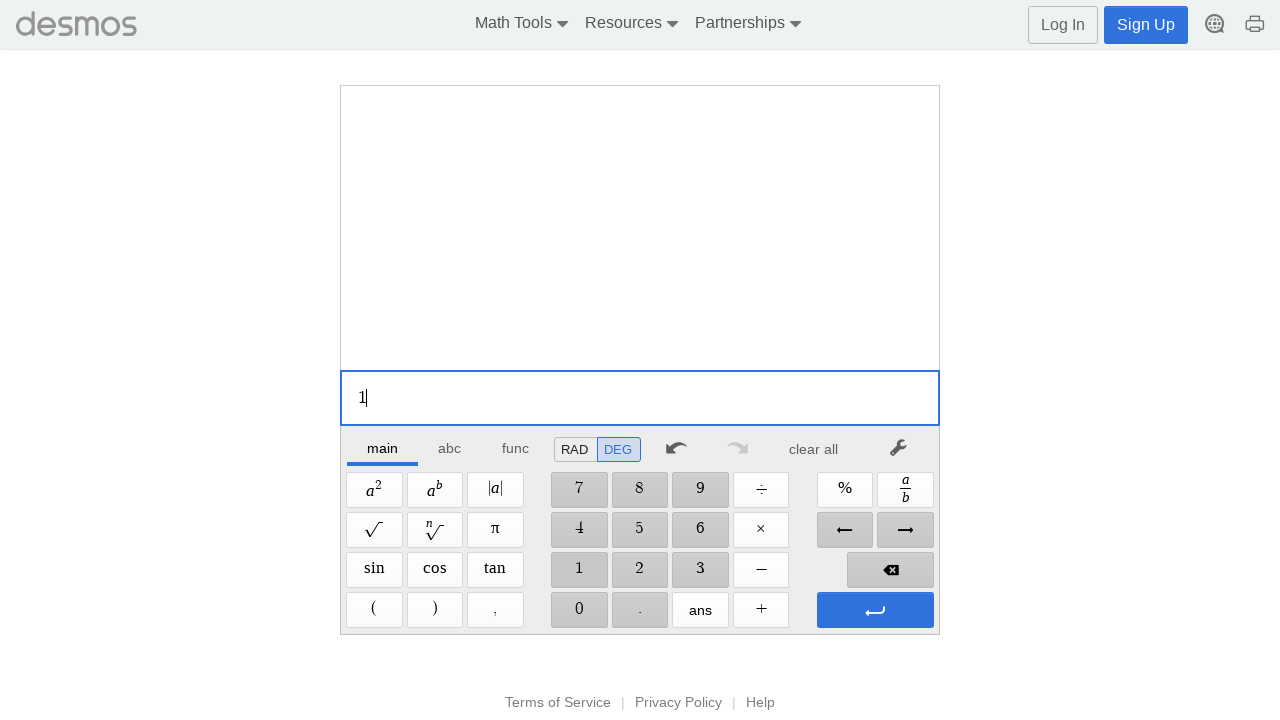

Clicked Minus operator at (761, 570) on xpath=//span[@aria-label='Minus']
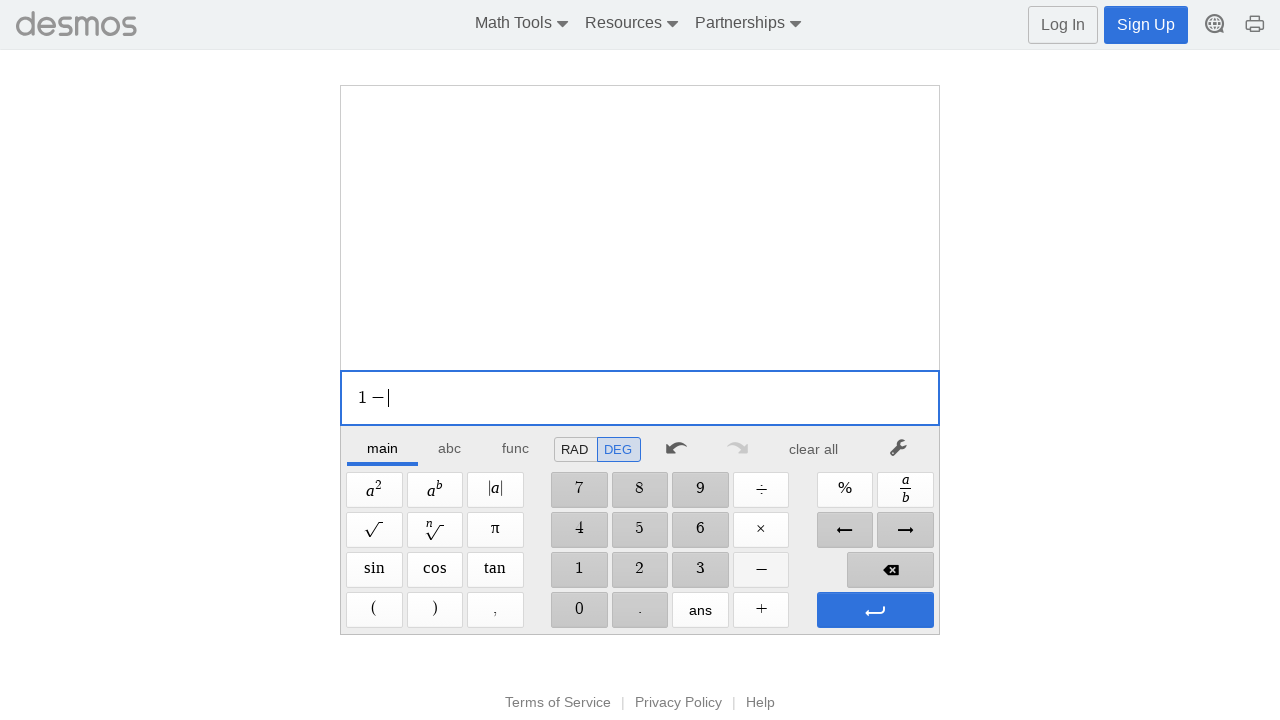

Clicked digit '2' on calculator at (640, 570) on //span[@aria-label='2']
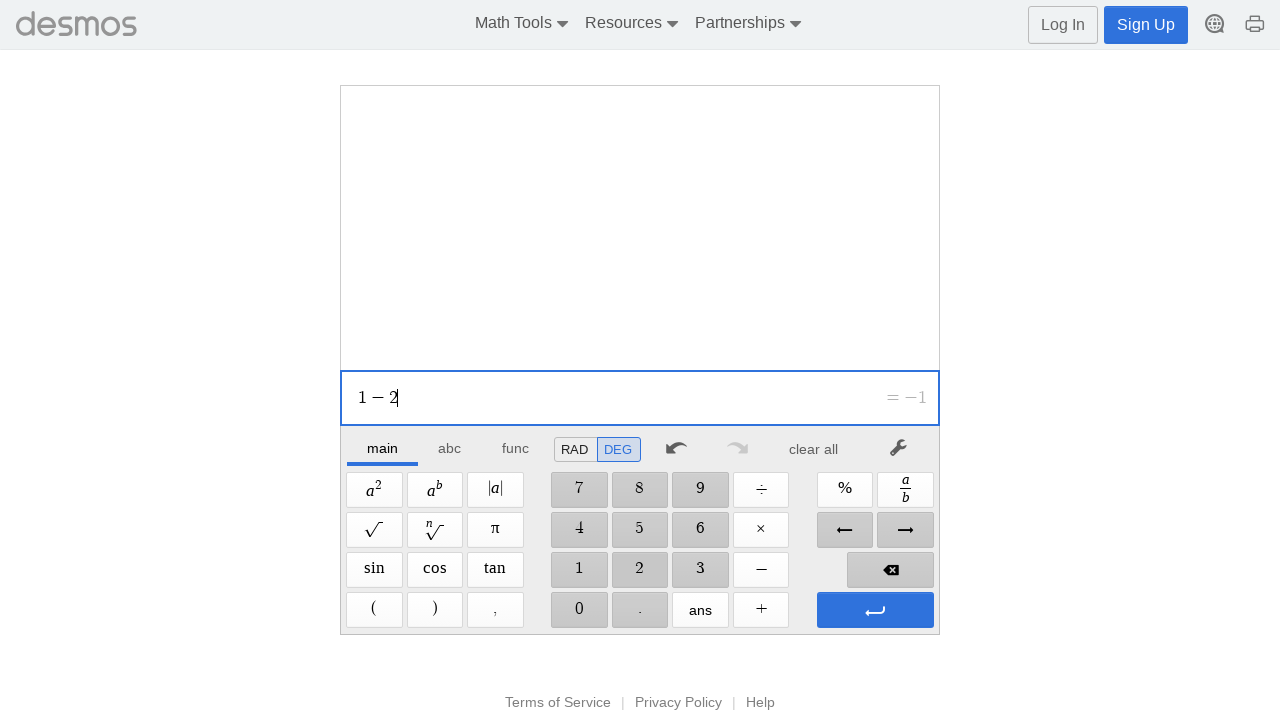

Clicked Enter to evaluate expression at (875, 610) on xpath=//span[@aria-label='Enter']
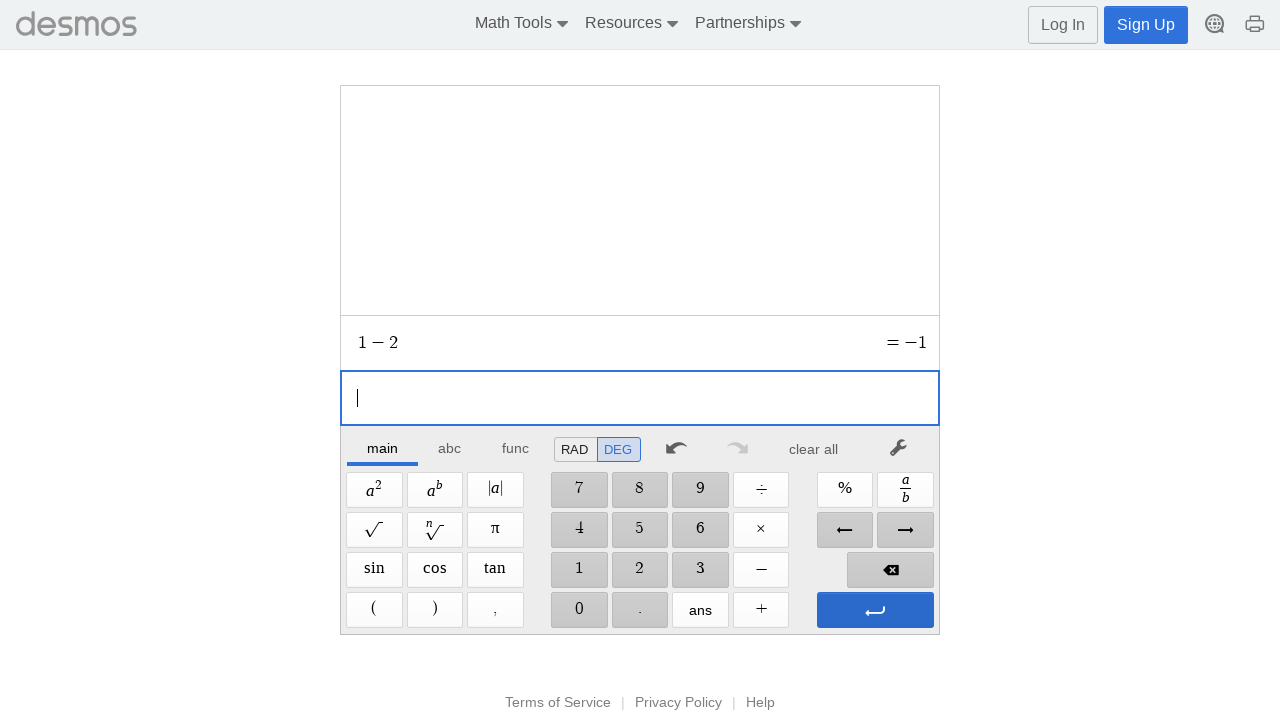

Clicked Enter to confirm result at (875, 610) on xpath=//span[@aria-label='Enter']
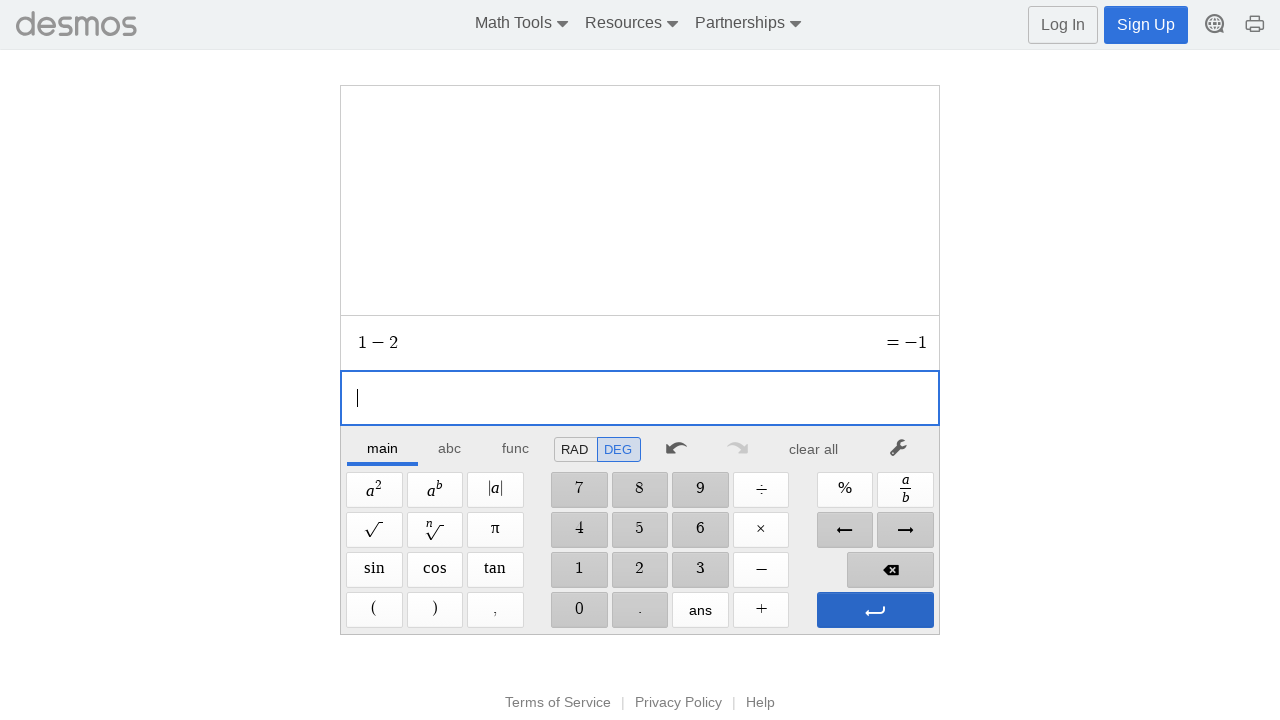

Clicked clear button to reset calculator at (814, 449) on xpath=//*[@id="main"]/div/div/div/div[2]/div[1]/div/div[7]
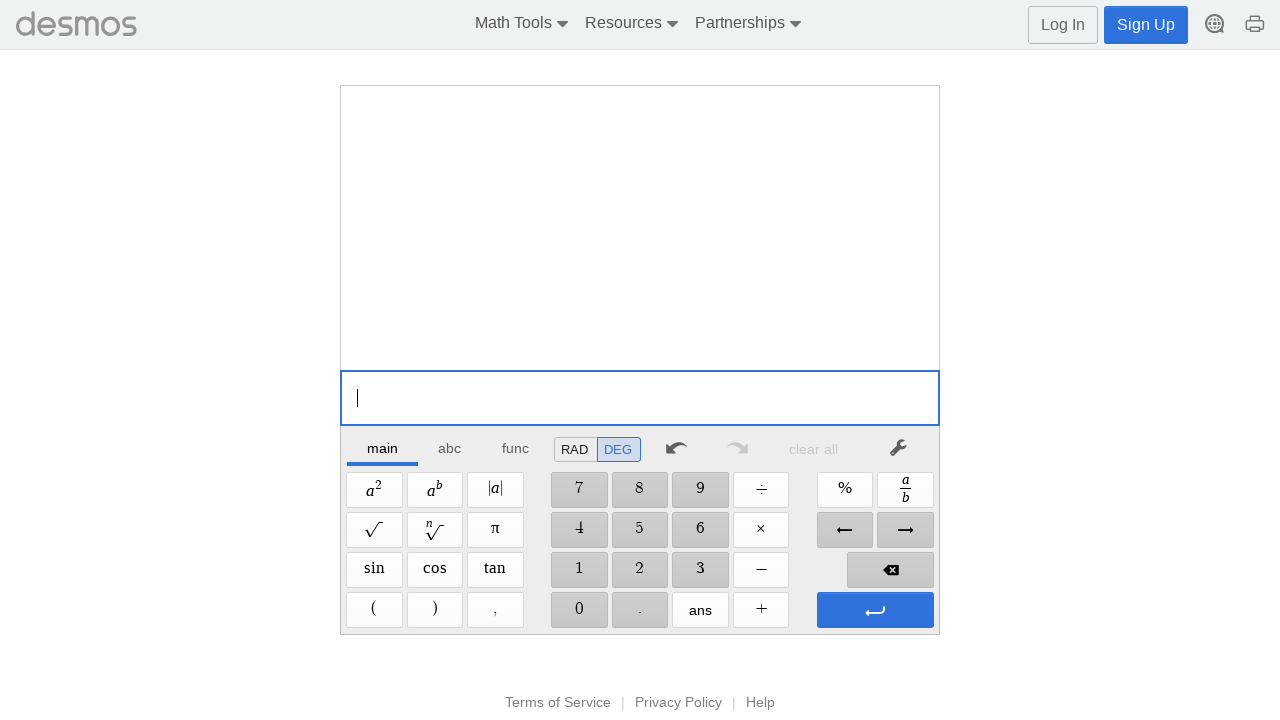

Clicked digit '1' on calculator at (579, 570) on //span[@aria-label='1']
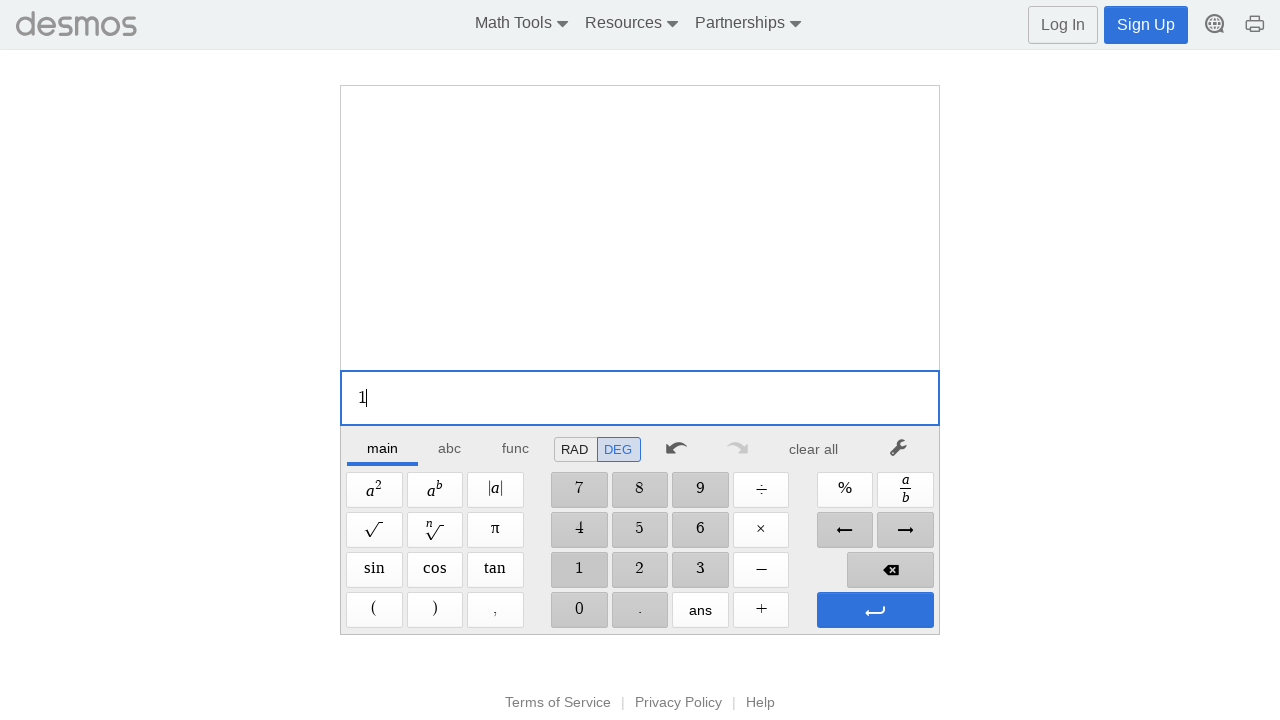

Clicked Times operator at (761, 530) on xpath=//span[@aria-label='Times']
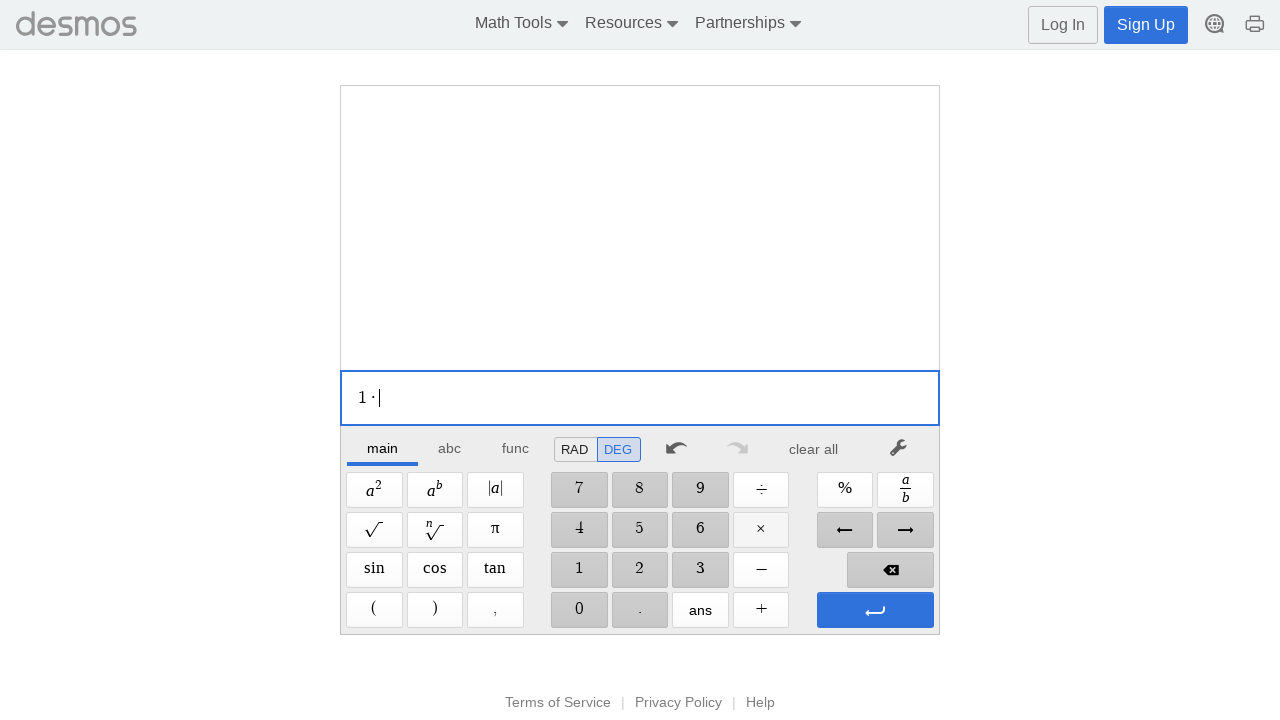

Clicked digit '2' on calculator at (640, 570) on //span[@aria-label='2']
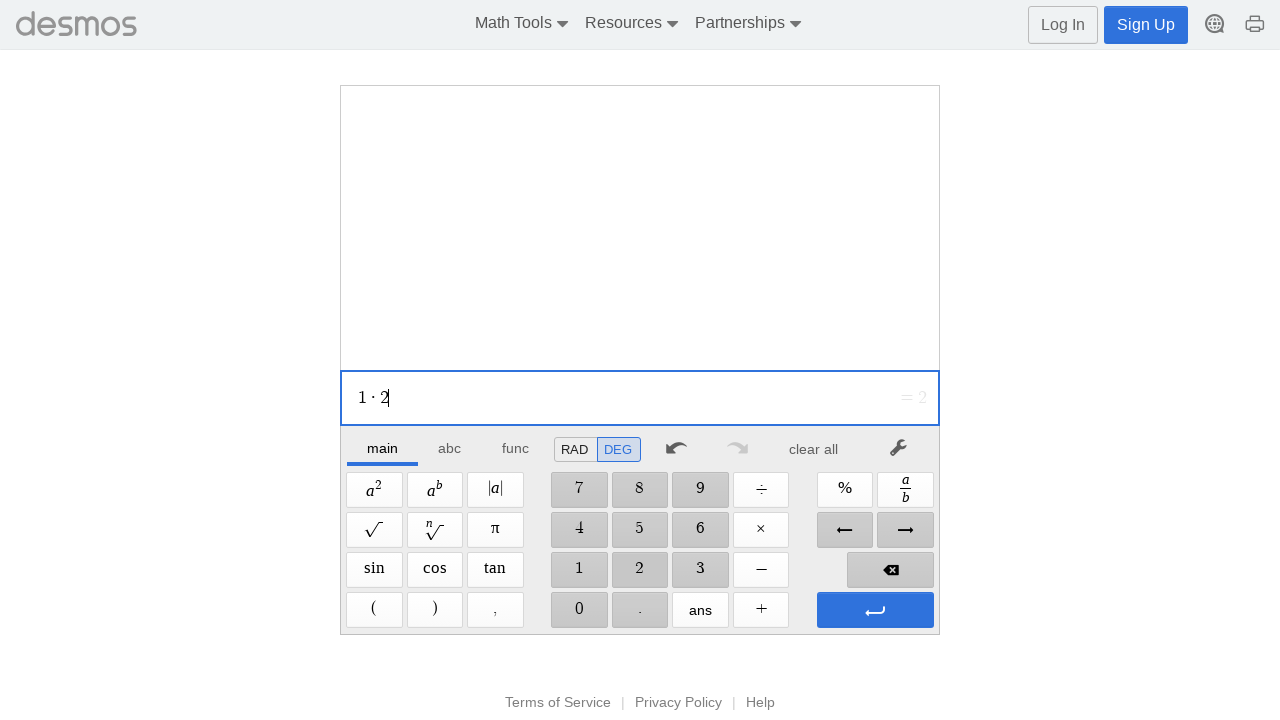

Clicked Enter to evaluate expression at (875, 610) on xpath=//span[@aria-label='Enter']
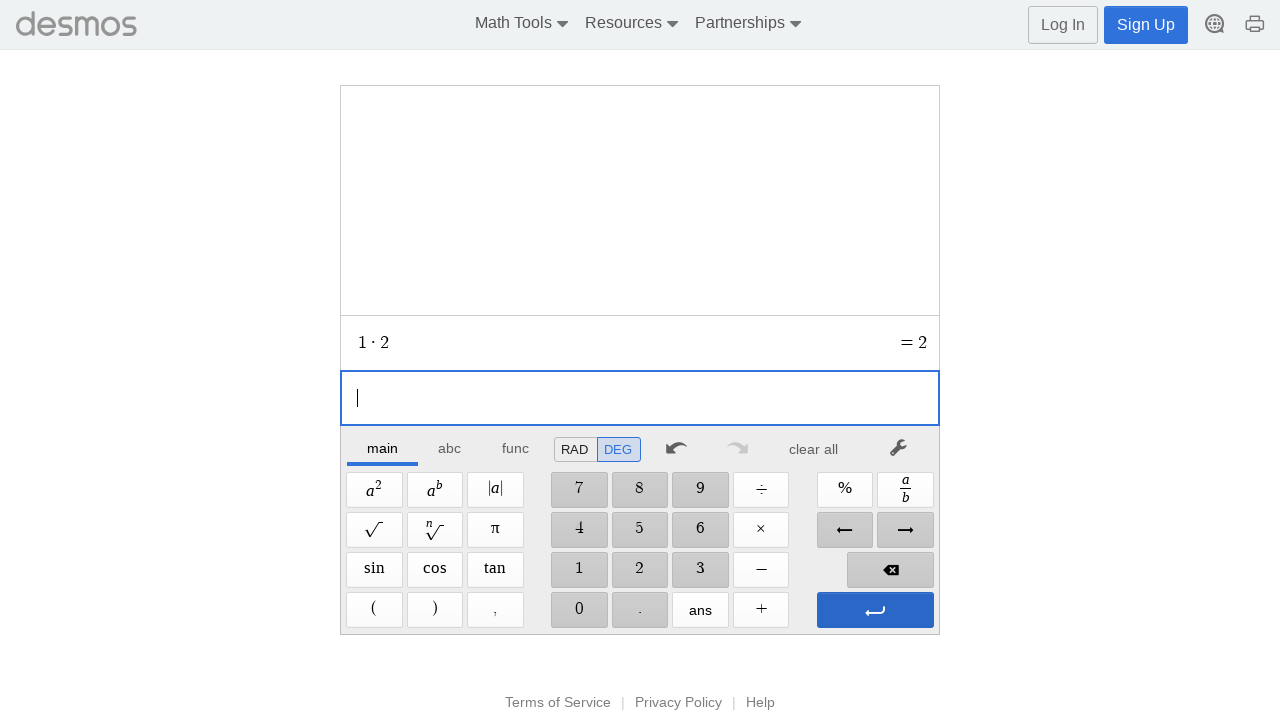

Clicked Enter to confirm result at (875, 610) on xpath=//span[@aria-label='Enter']
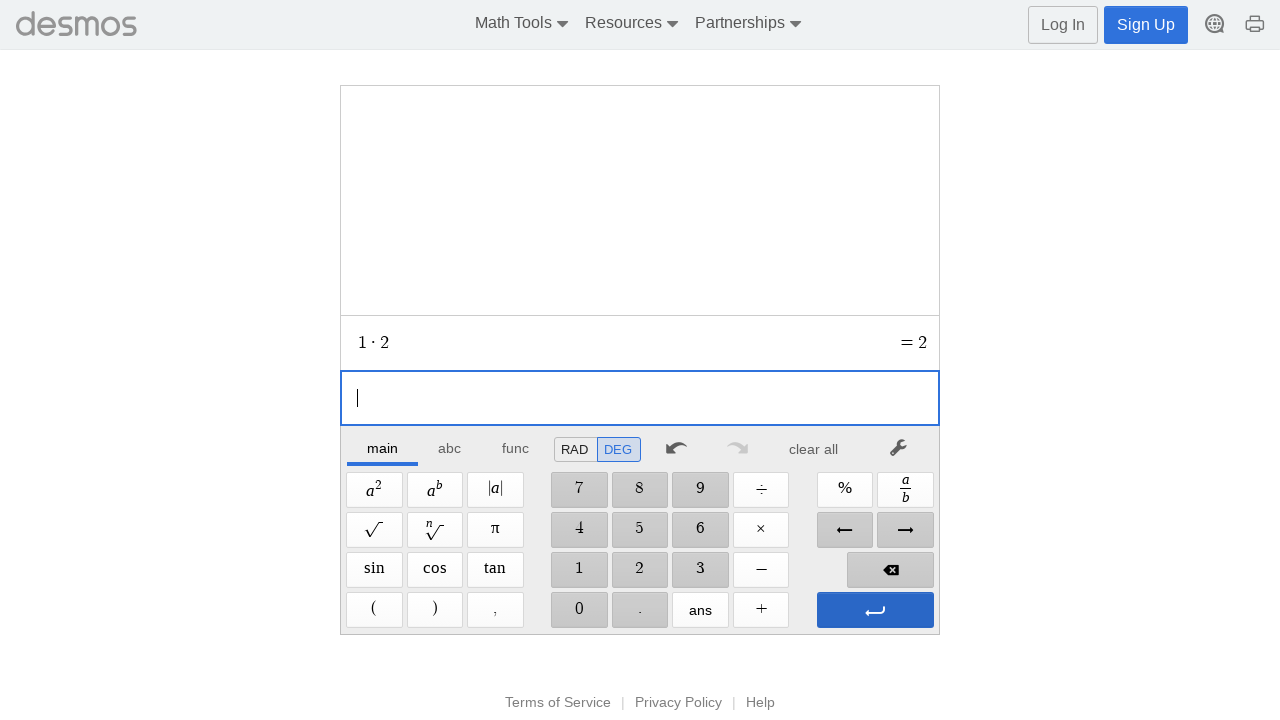

Clicked clear button to reset calculator at (814, 449) on xpath=//*[@id="main"]/div/div/div/div[2]/div[1]/div/div[7]
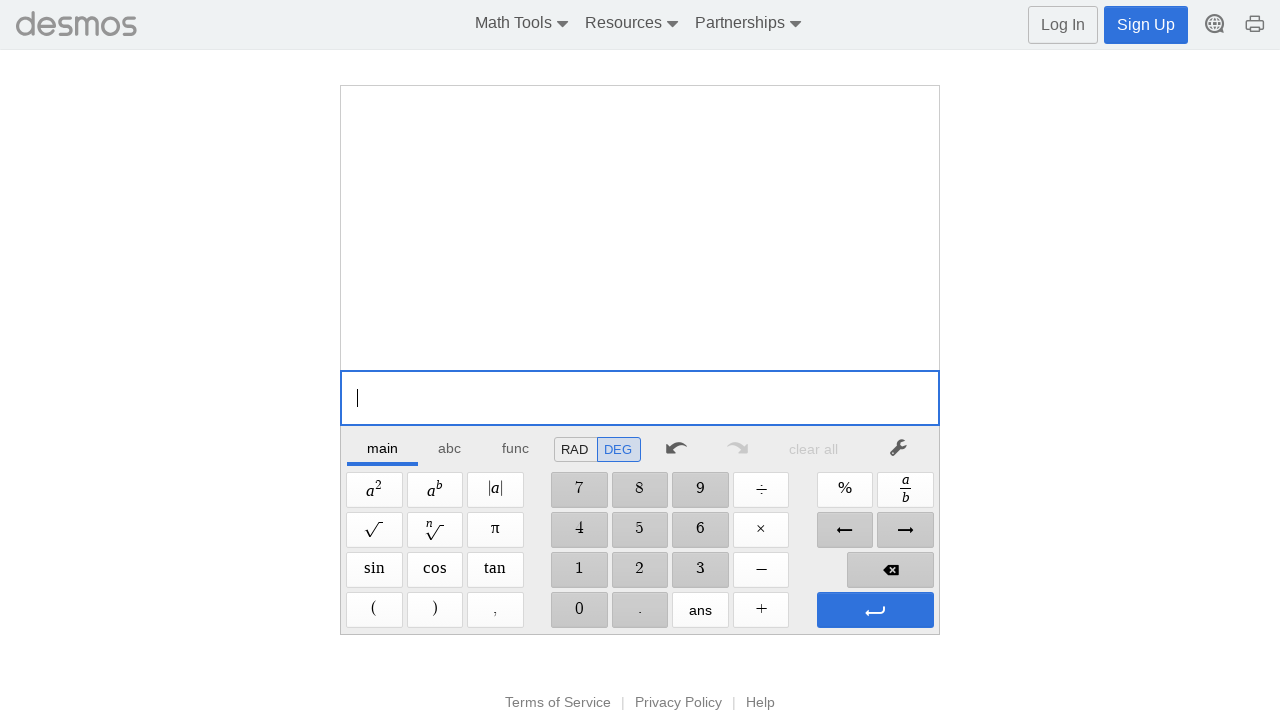

Clicked digit '1' on calculator at (579, 570) on //span[@aria-label='1']
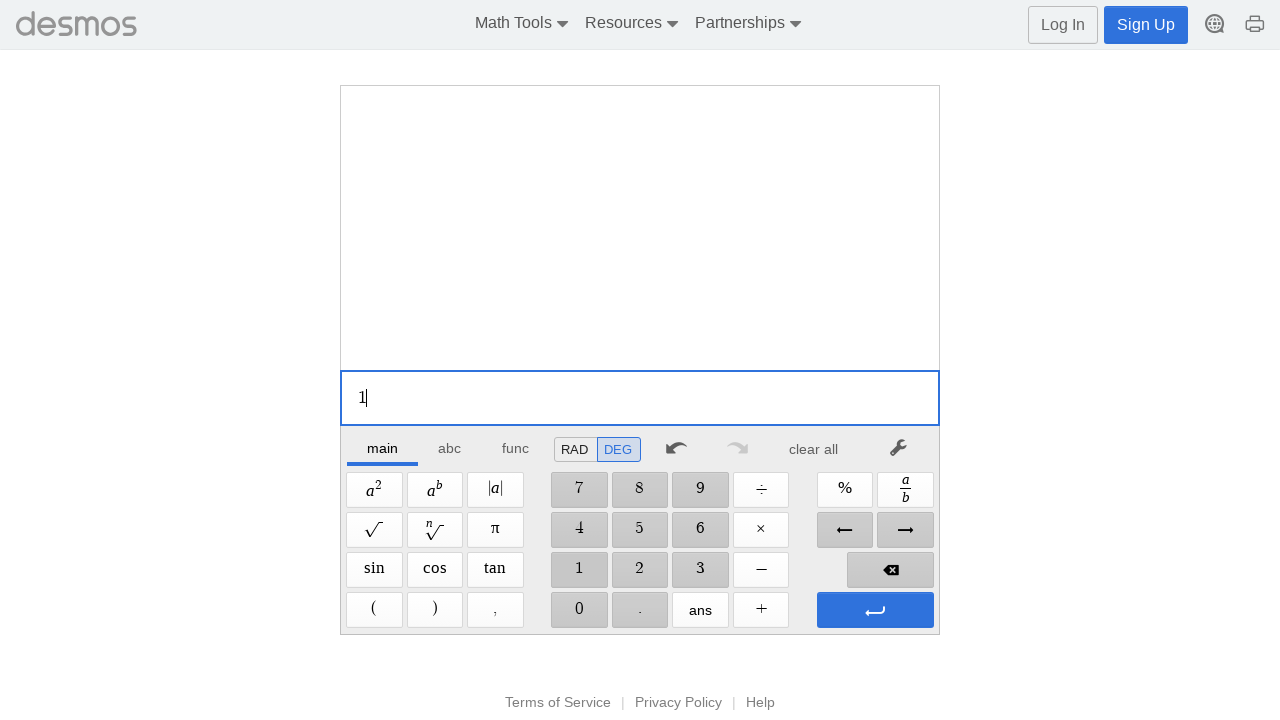

Clicked Divide operator at (761, 490) on xpath=//span[@aria-label='Divide']
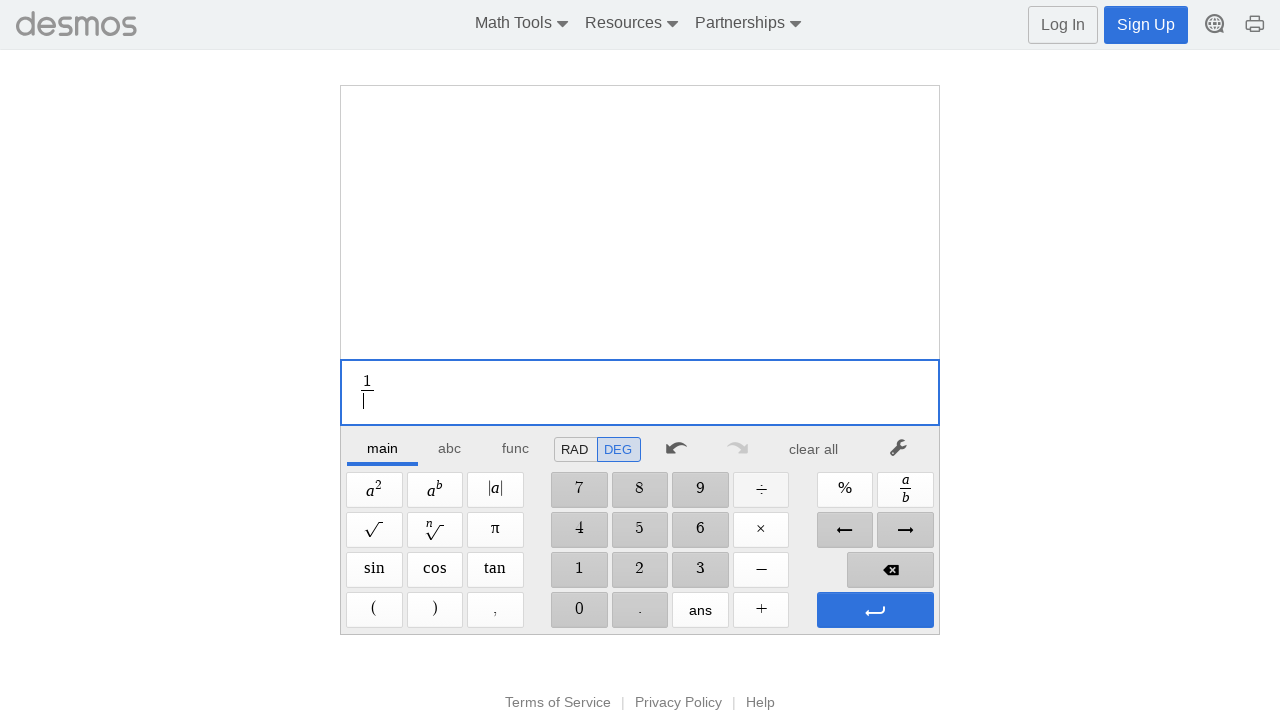

Clicked digit '2' on calculator at (640, 570) on //span[@aria-label='2']
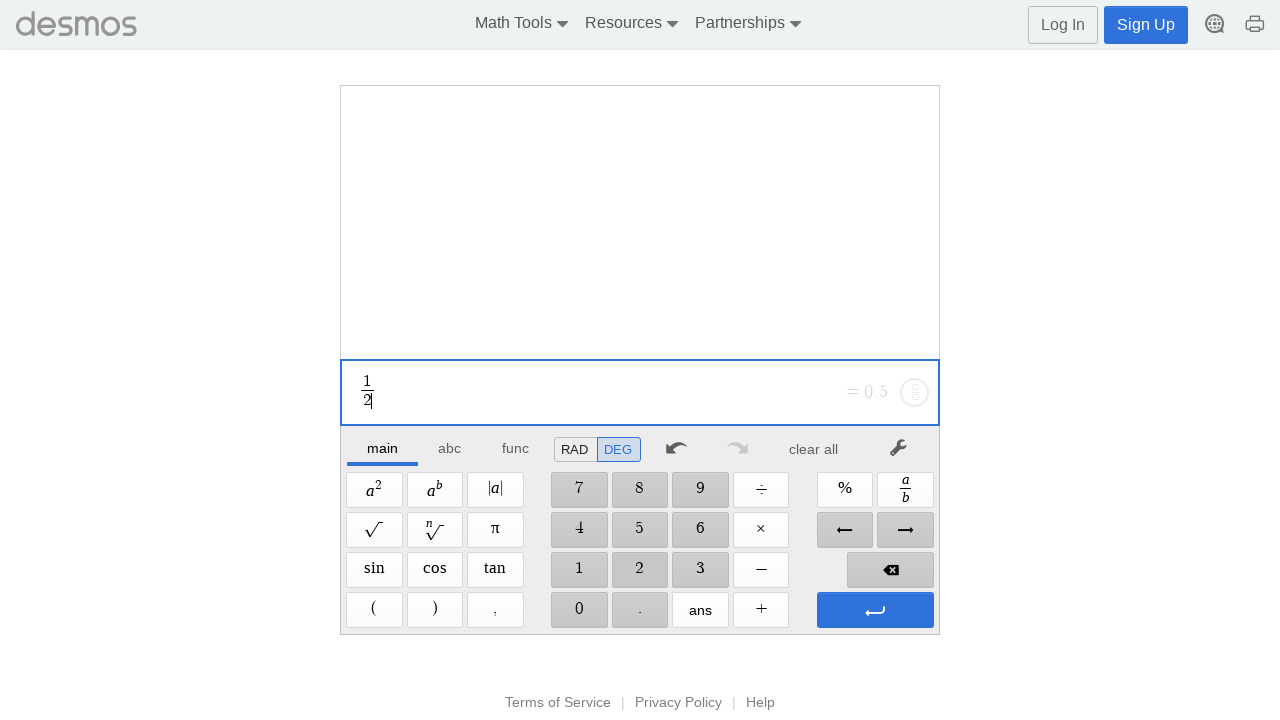

Clicked Enter to evaluate expression at (875, 610) on xpath=//span[@aria-label='Enter']
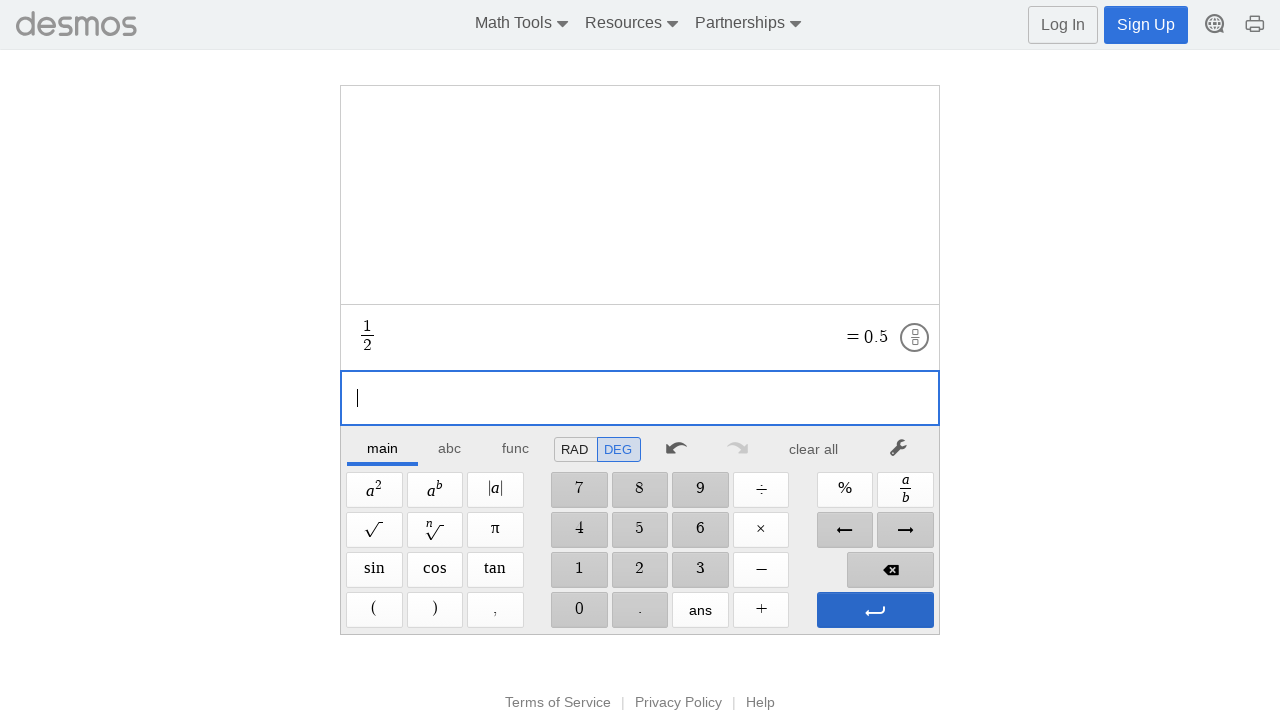

Clicked Enter to confirm result at (875, 610) on xpath=//span[@aria-label='Enter']
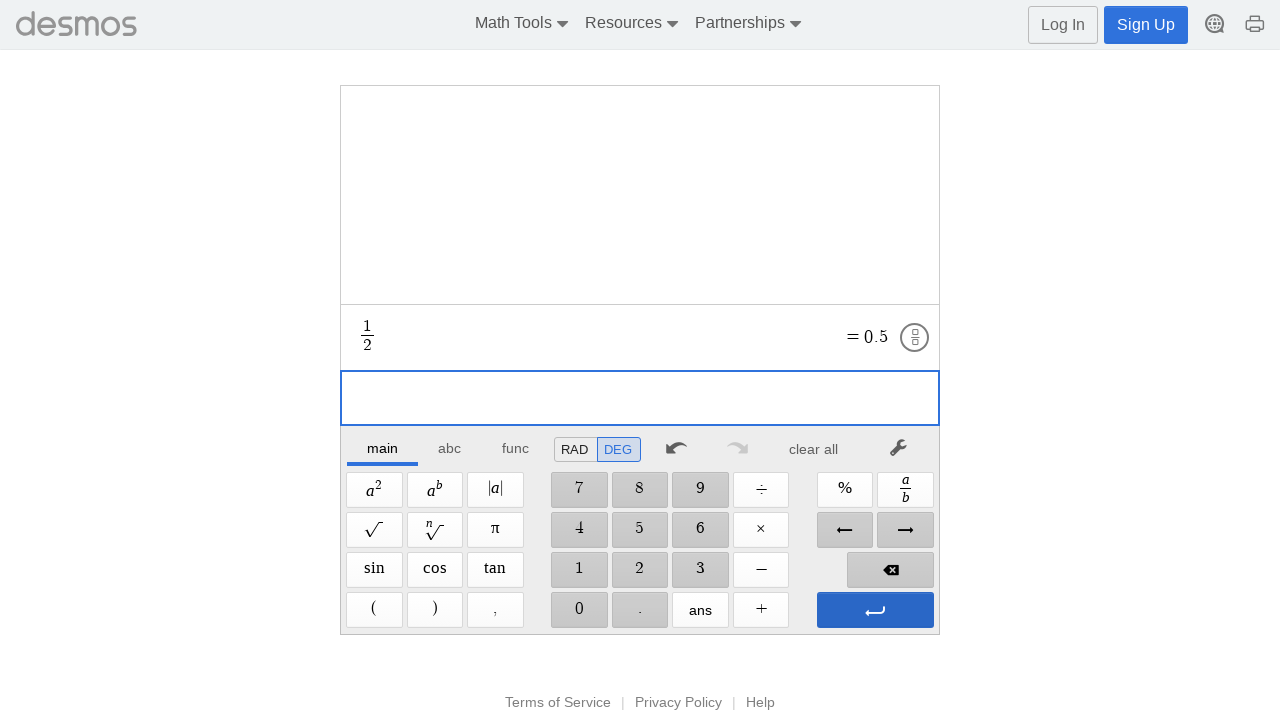

Clicked clear button to reset calculator at (814, 449) on xpath=//*[@id="main"]/div/div/div/div[2]/div[1]/div/div[7]
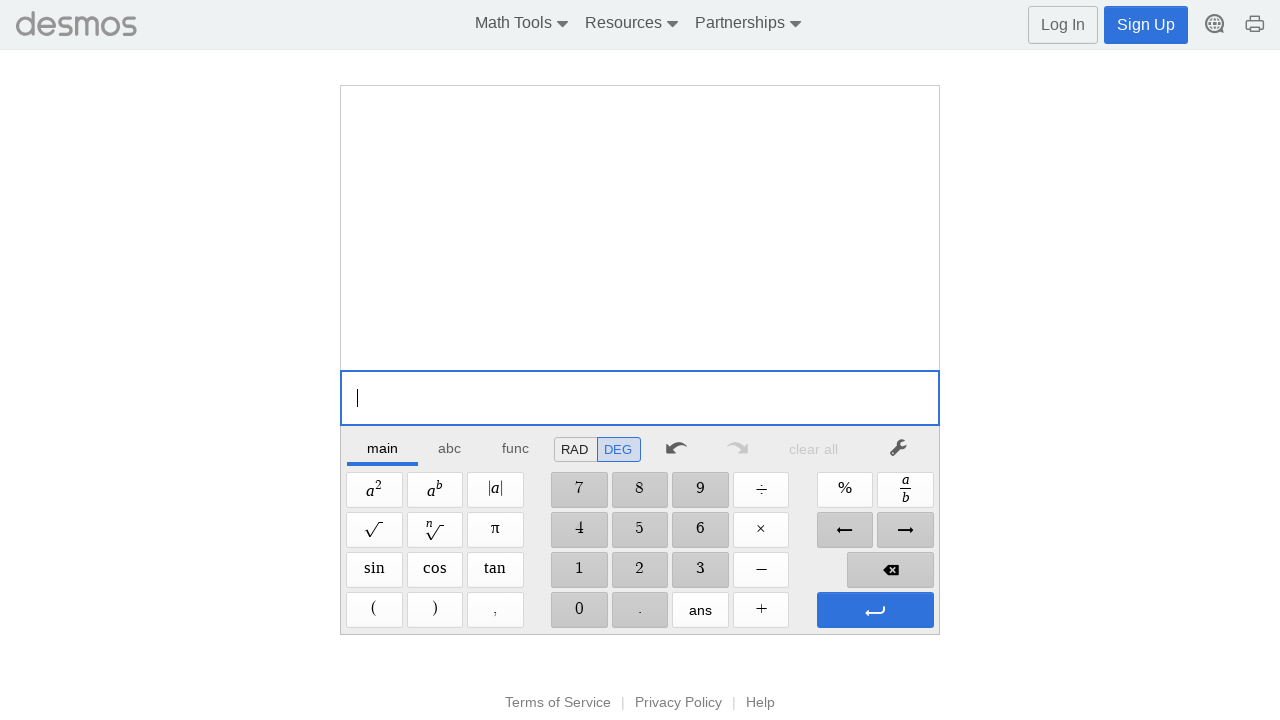

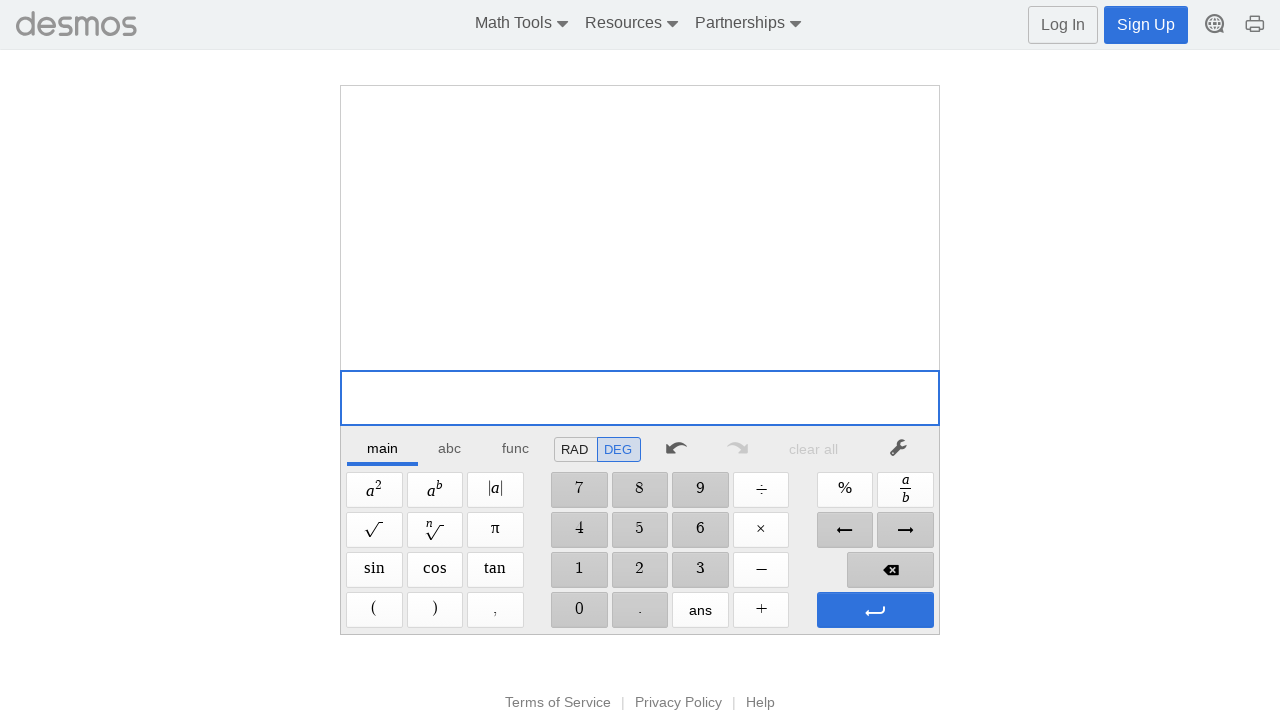